Tests alert popup handling including accepting, dismissing, getting text, and sending input to prompt alerts

Starting URL: https://demo.automationtesting.in/Alerts.html

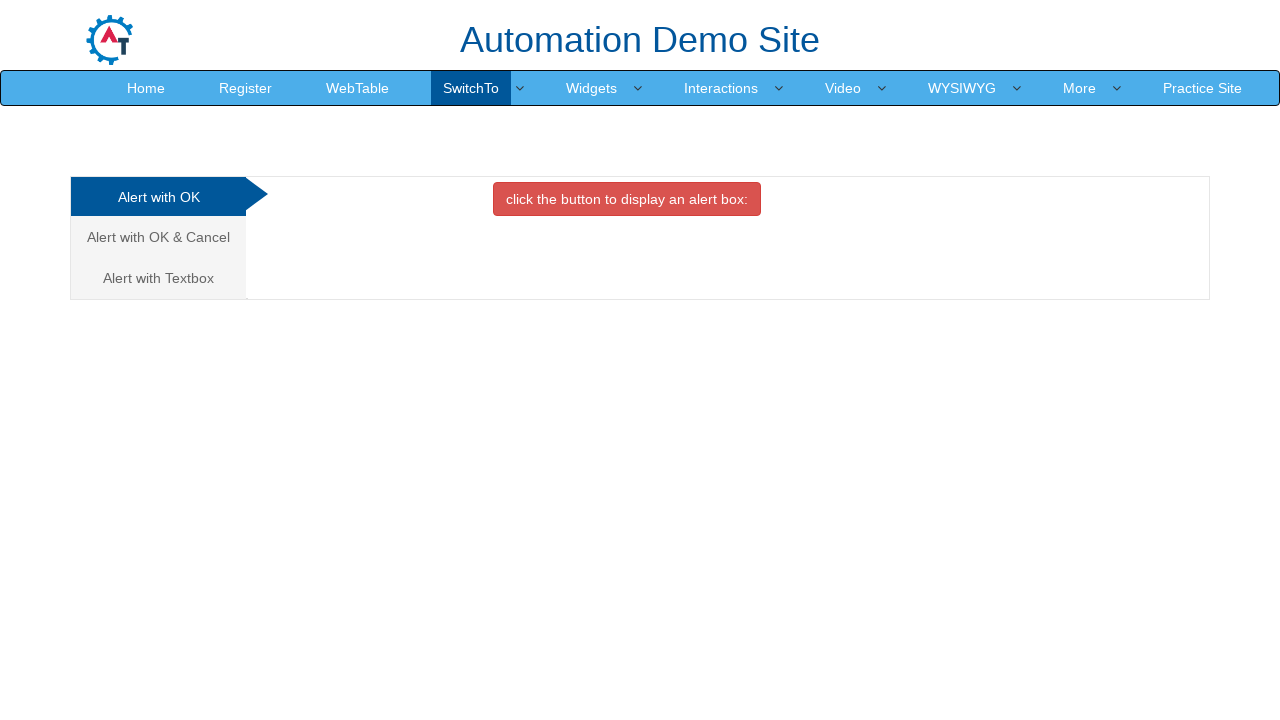

Clicked button to trigger first alert at (627, 199) on button.btn.btn-danger
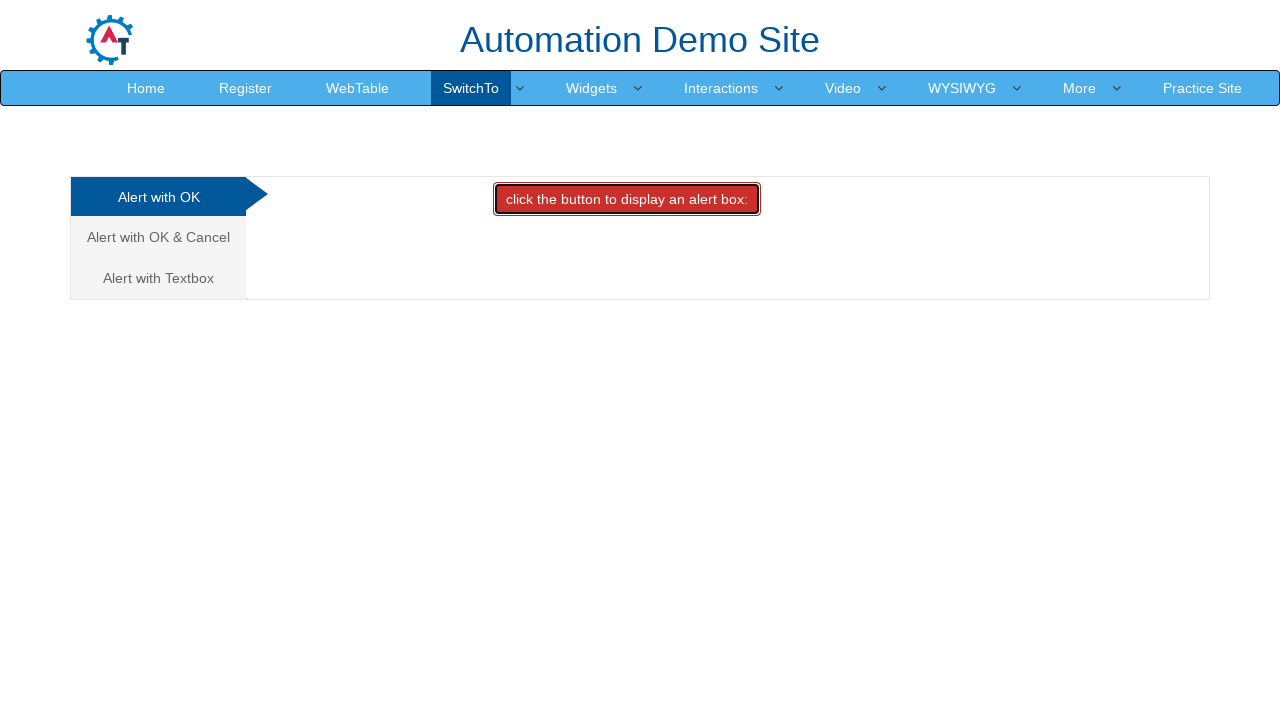

Set up dialog handler to accept alert
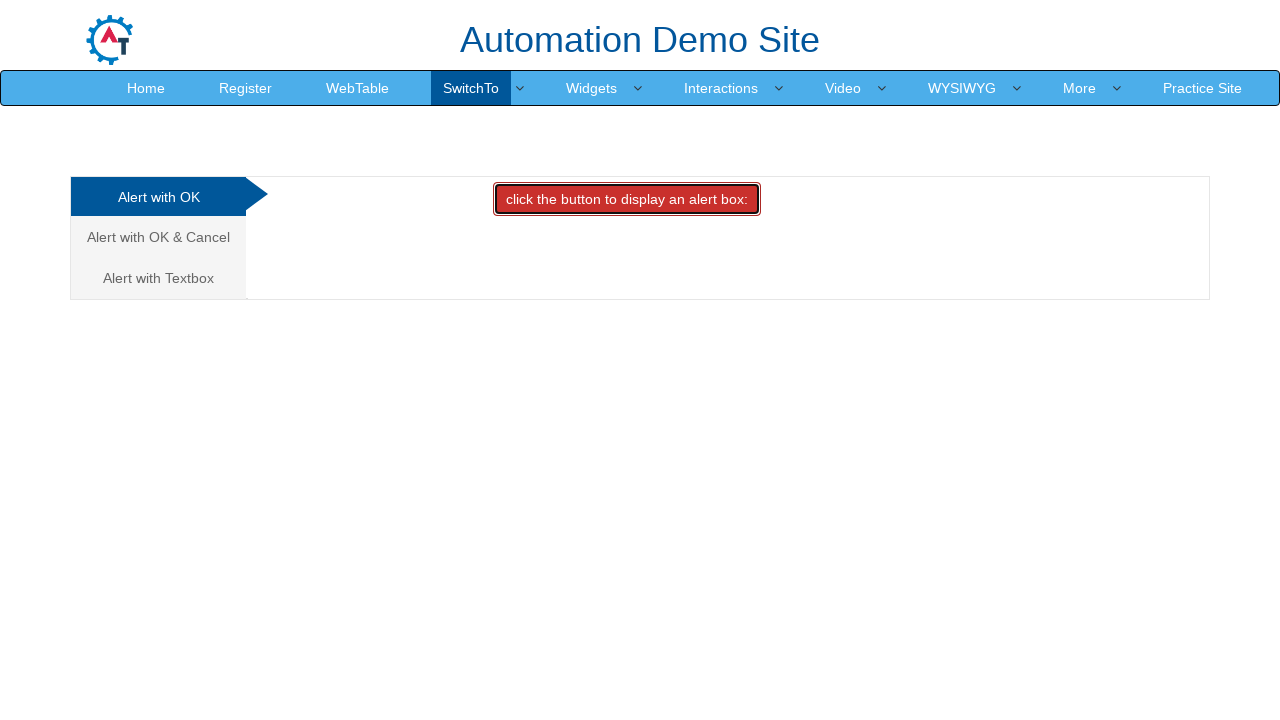

Waited 2 seconds for alert to be processed
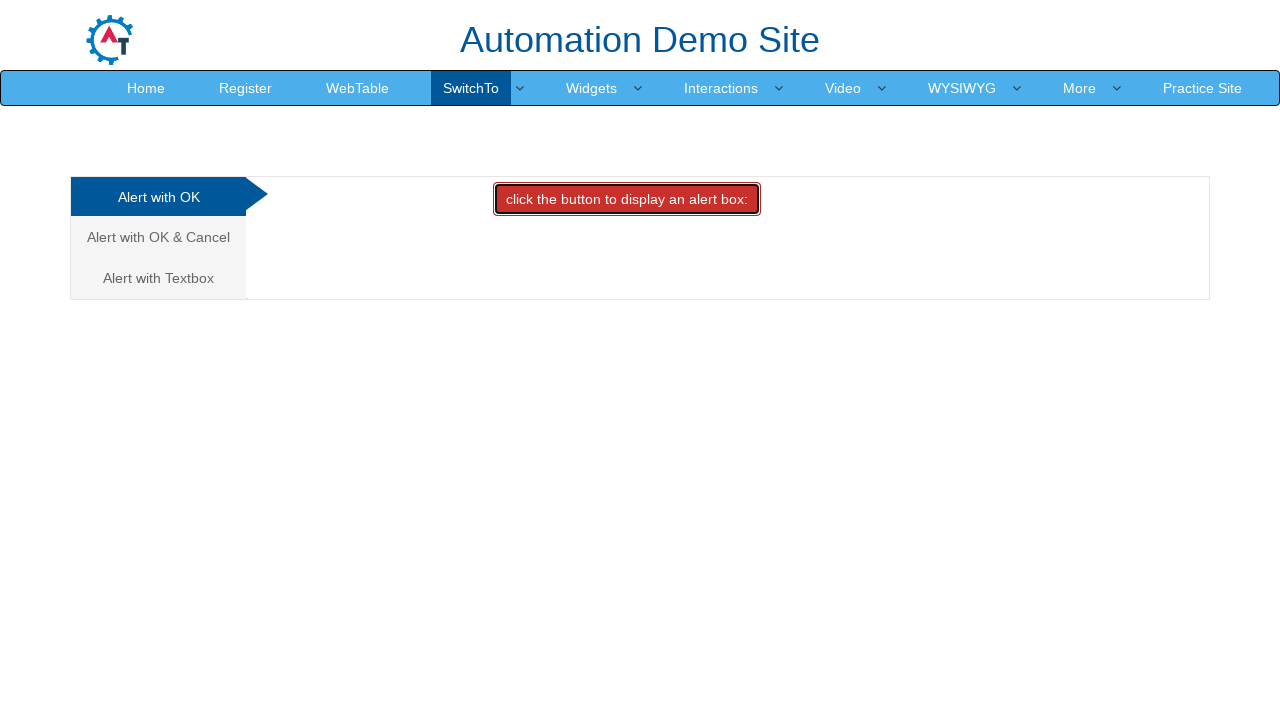

Clicked link to navigate to Alert with OK & Cancel section at (158, 237) on //a[contains(text(),'Alert with OK & Cancel')]
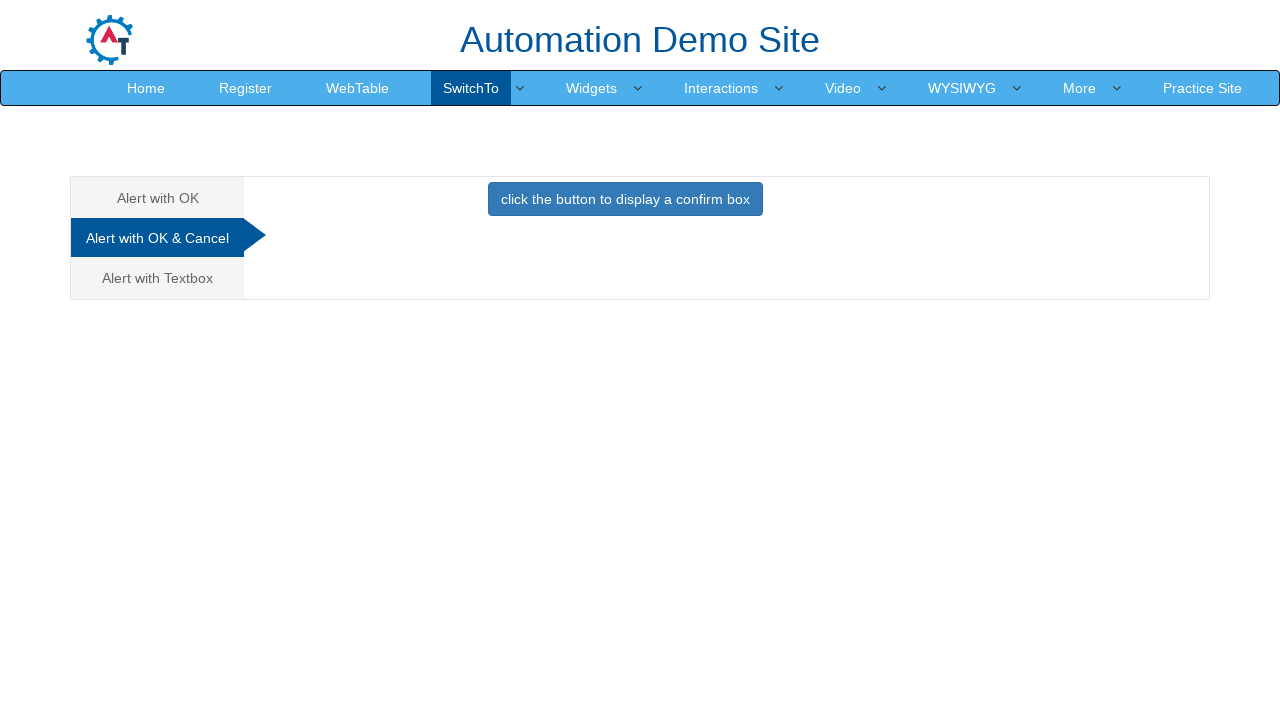

Clicked primary button to trigger confirmation alert at (625, 199) on button.btn.btn-primary
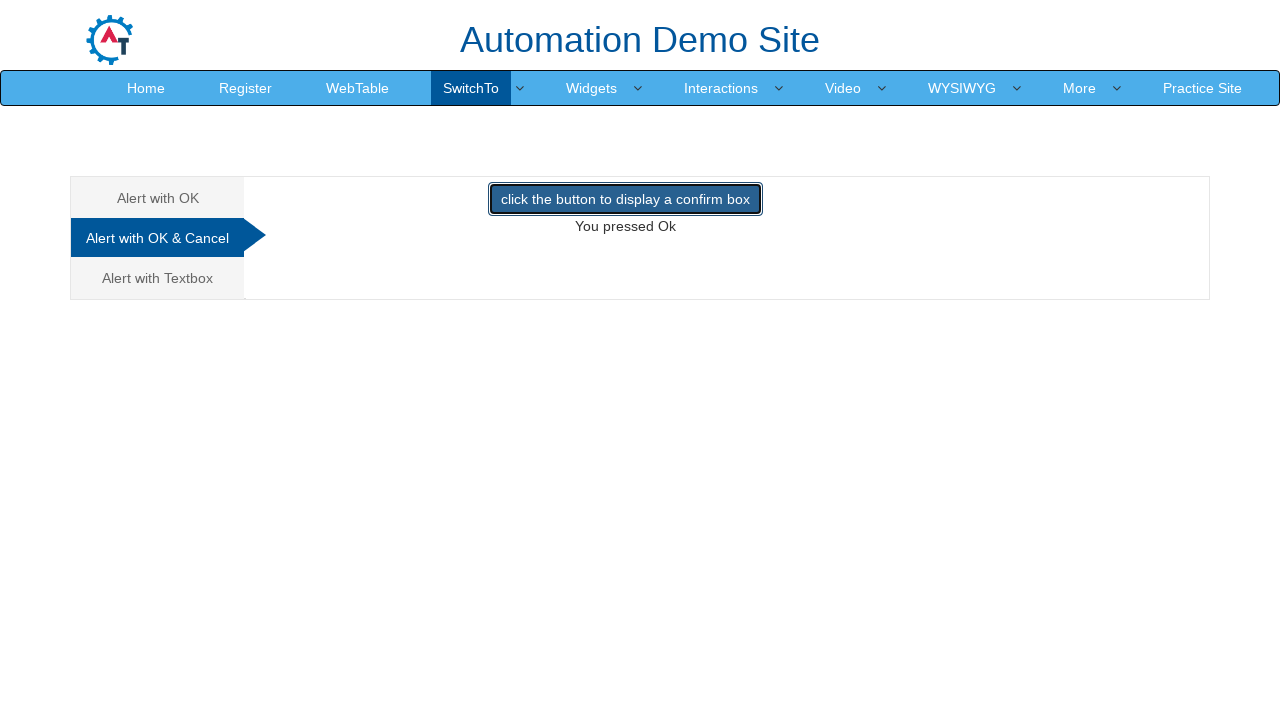

Set up dialog handler to dismiss confirmation alert
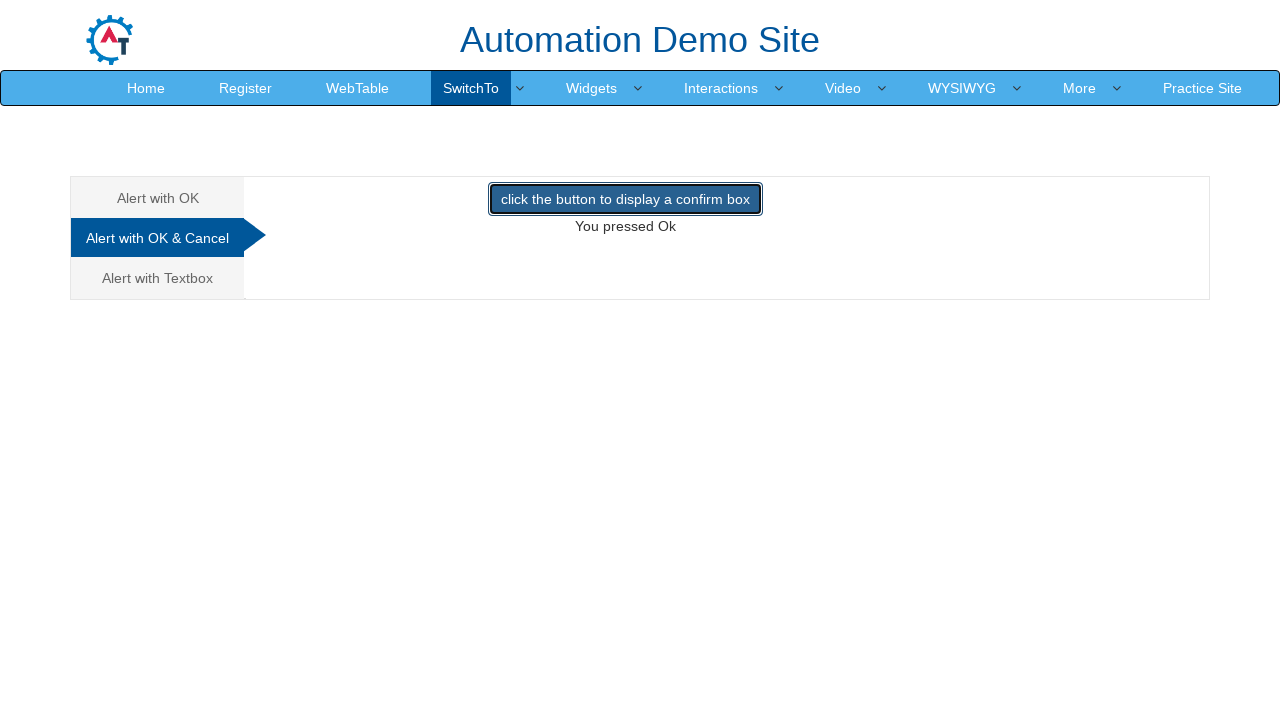

Waited 2 seconds for confirmation alert to be processed
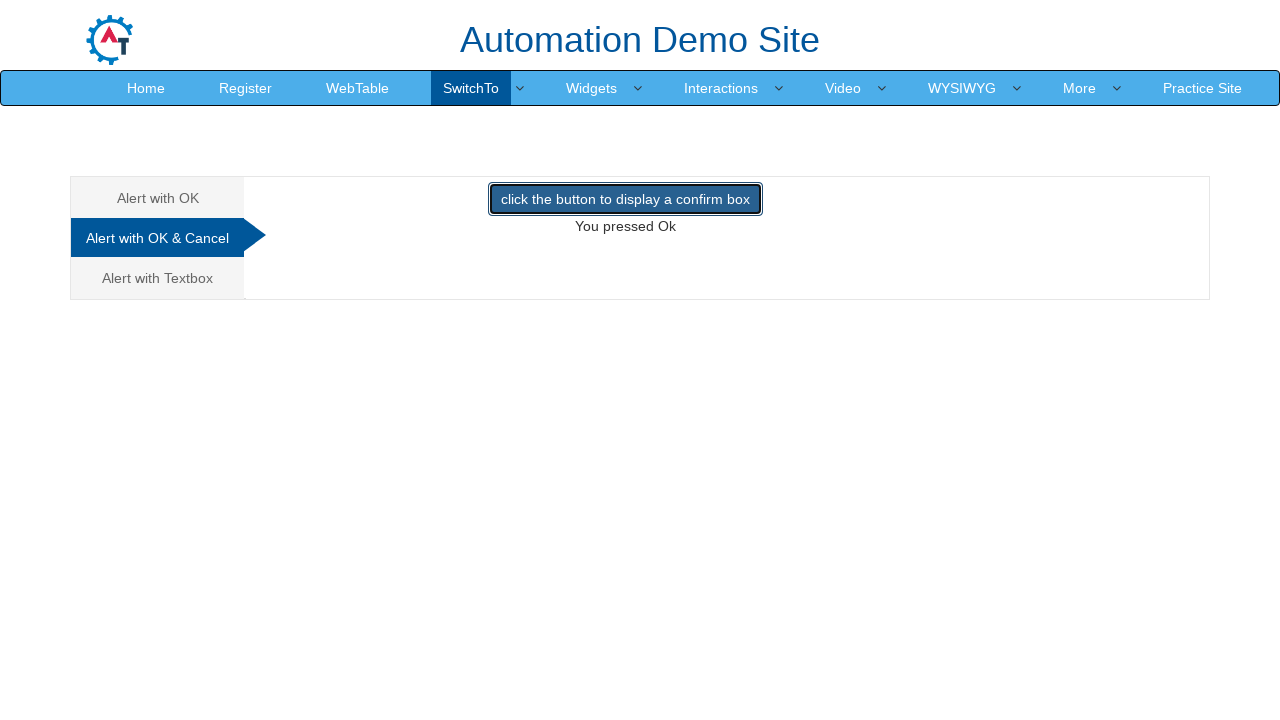

Clicked link to navigate to Alert with Textbox section at (158, 278) on //a[contains(text(),'Alert with Textbox')]
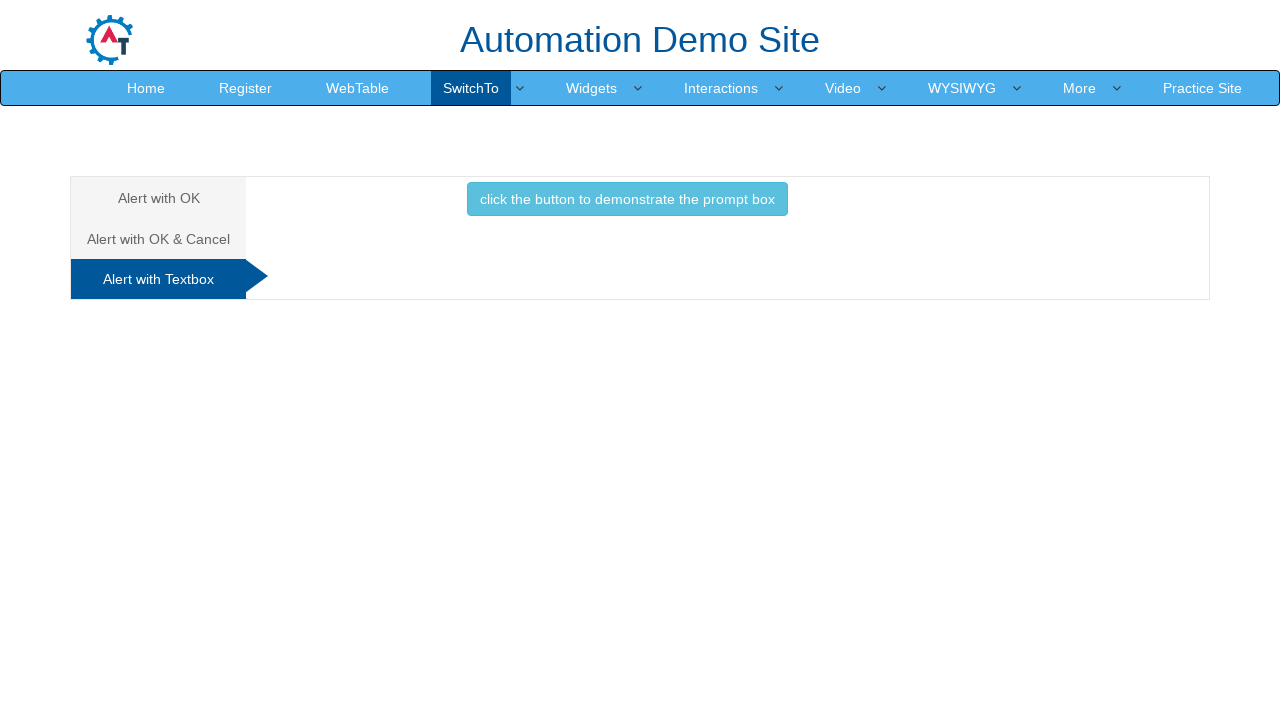

Clicked info button to trigger prompt alert at (627, 199) on button.btn.btn-info
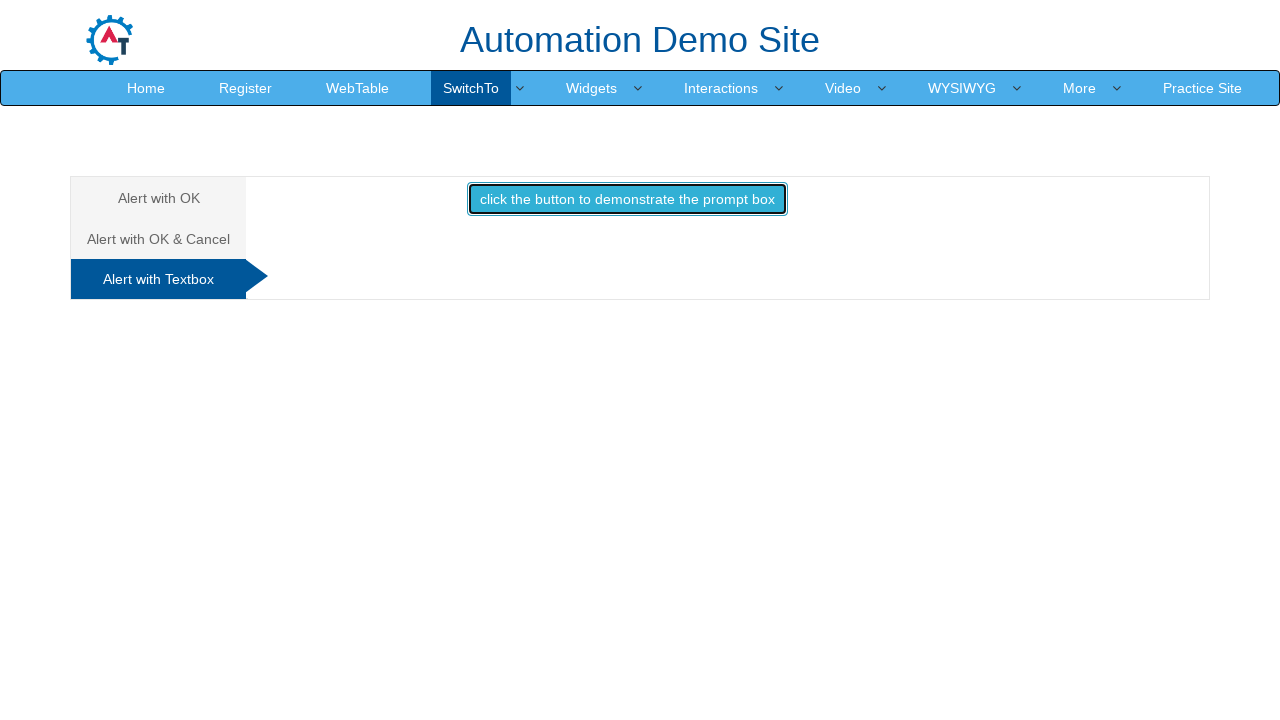

Set up dialog handler to accept prompt alert with text input 'Algotech'
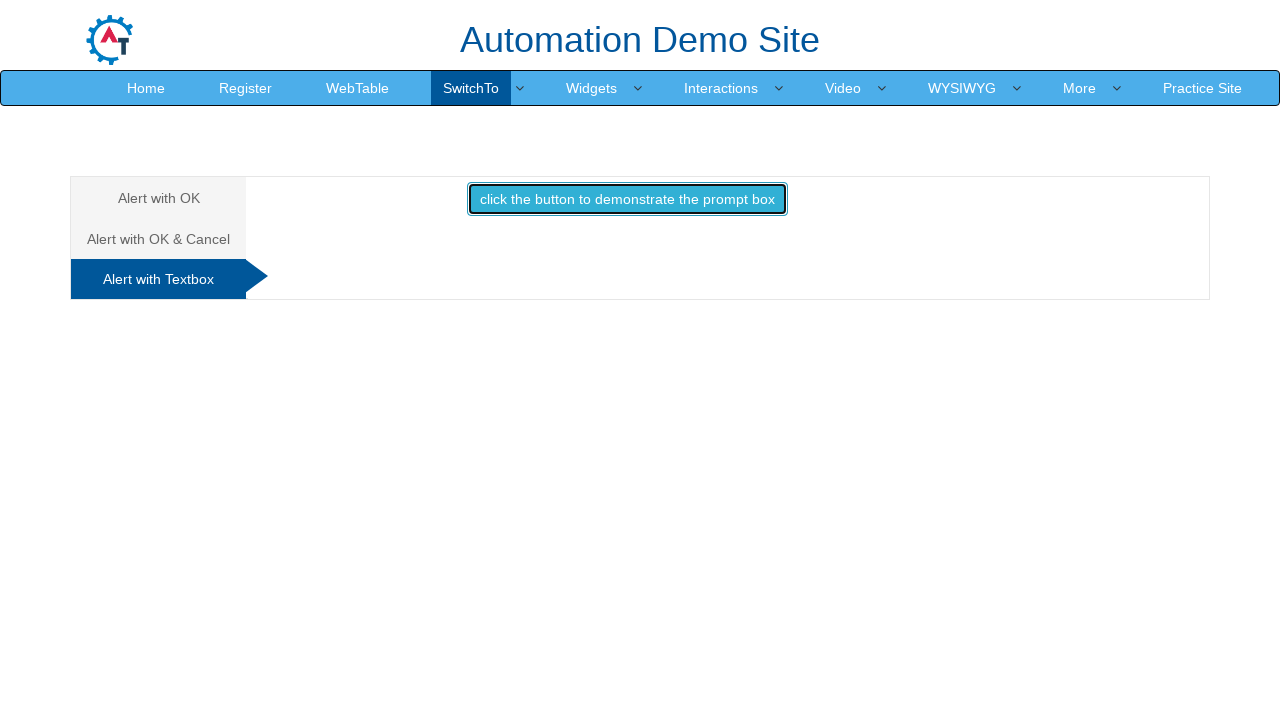

Waited 2 seconds for prompt alert to be processed
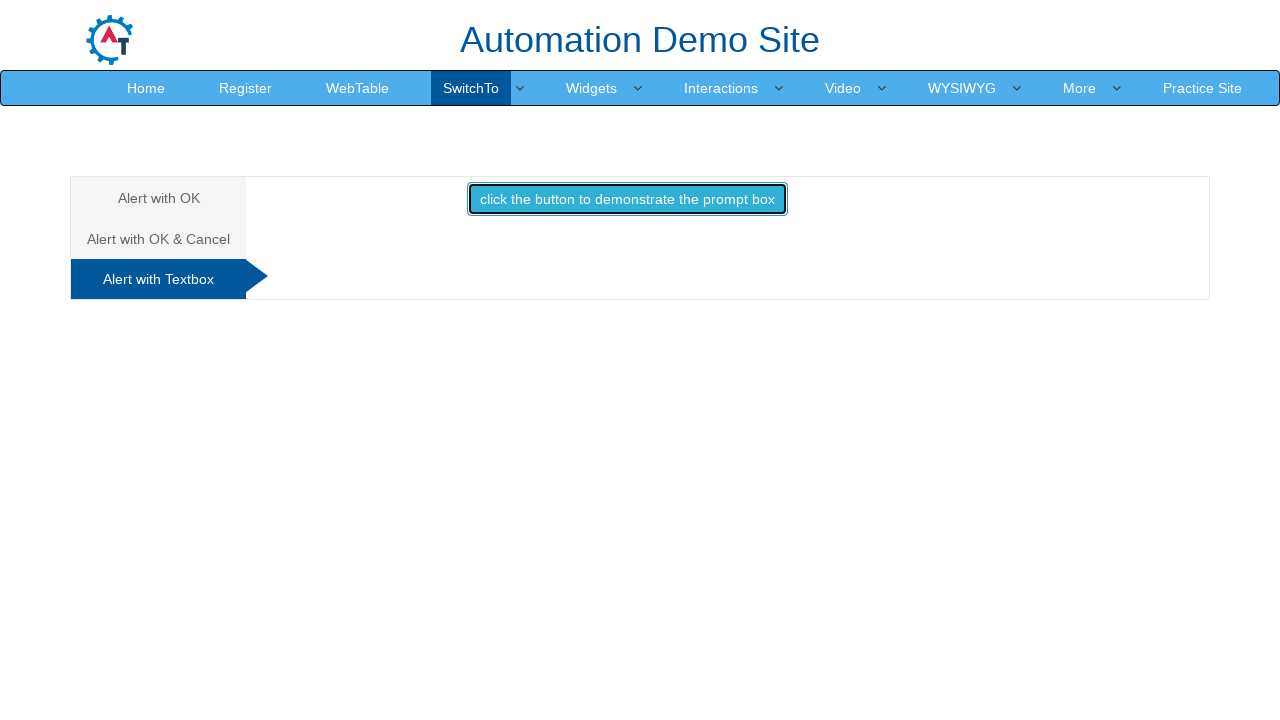

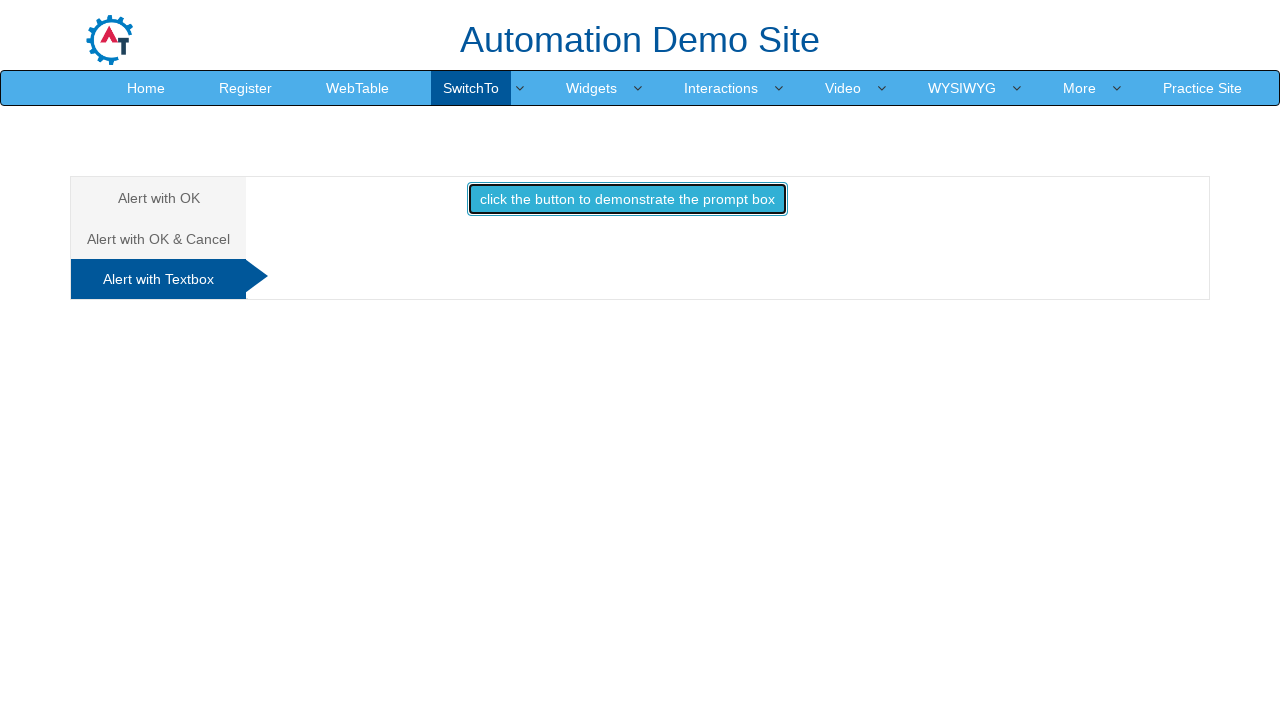